Tests static dropdown selection functionality by selecting options using three different methods: by index, by visible text, and by value on a currency dropdown.

Starting URL: https://rahulshettyacademy.com/dropdownsPractise/

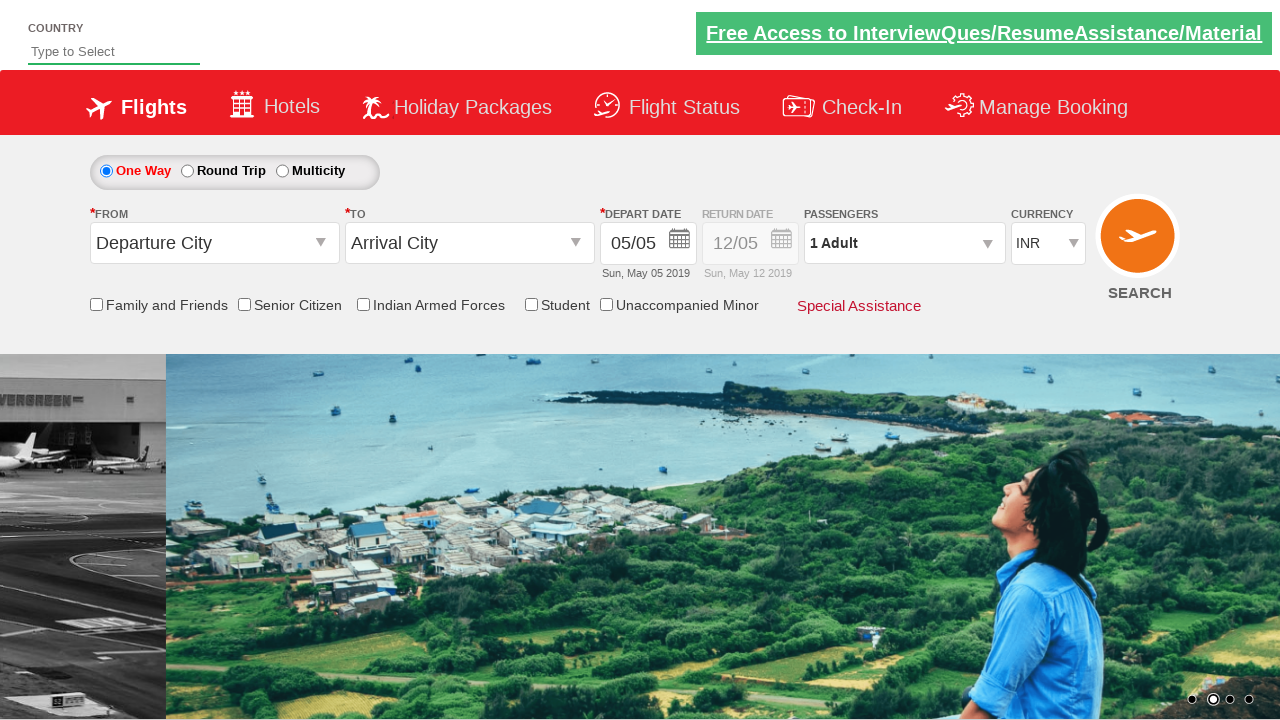

Selected currency dropdown option by index 2 (3rd option) on #ctl00_mainContent_DropDownListCurrency
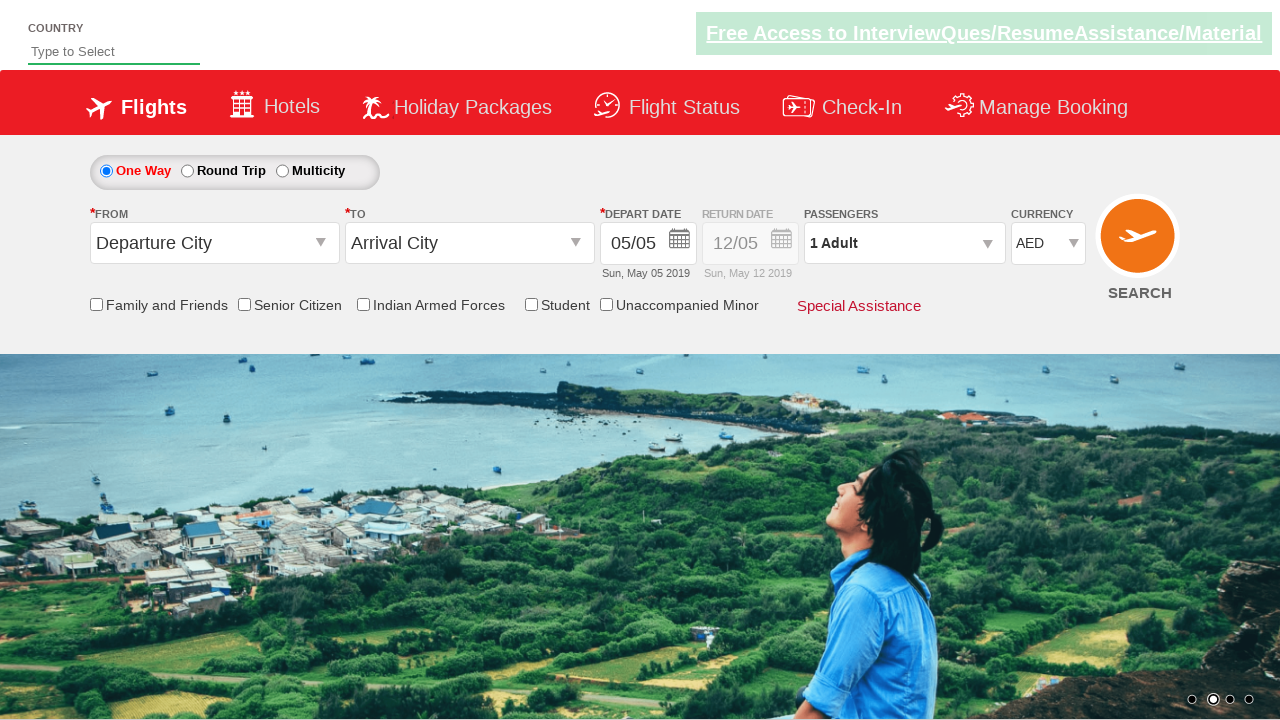

Selected currency dropdown option by visible text 'USD' on #ctl00_mainContent_DropDownListCurrency
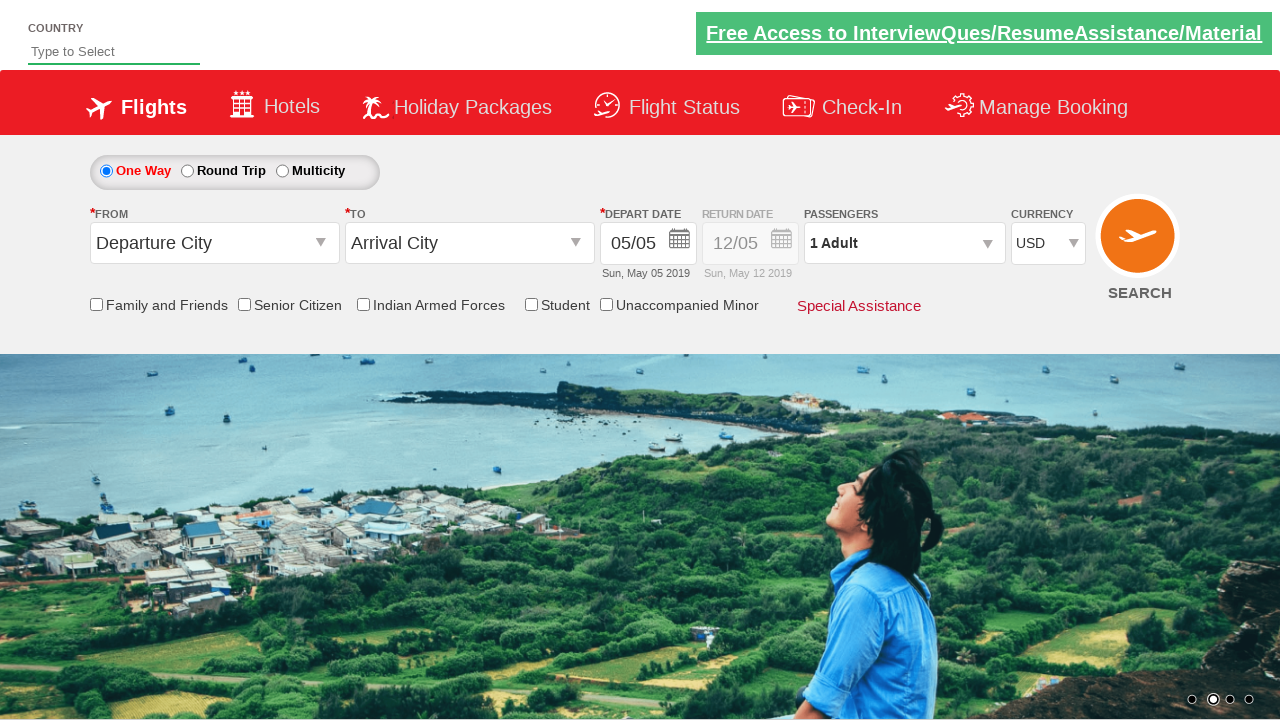

Selected currency dropdown option by value 'INR' on #ctl00_mainContent_DropDownListCurrency
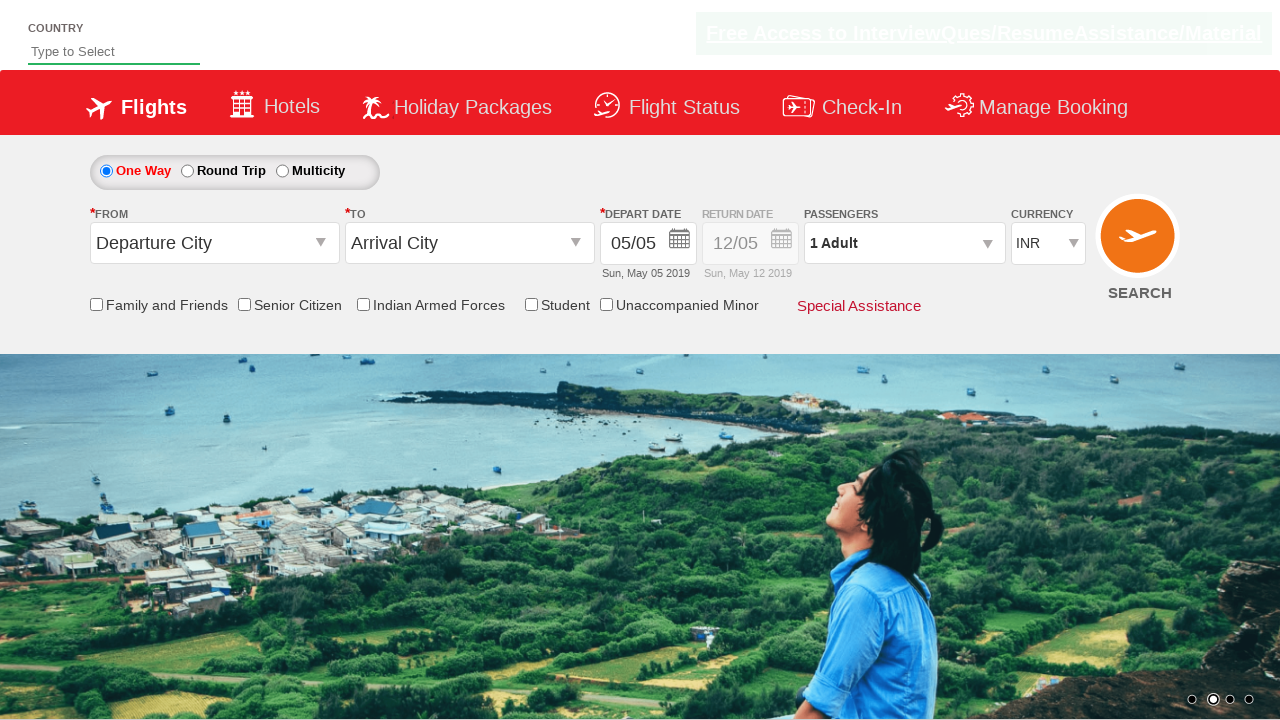

Waited 500ms to ensure dropdown selection is complete
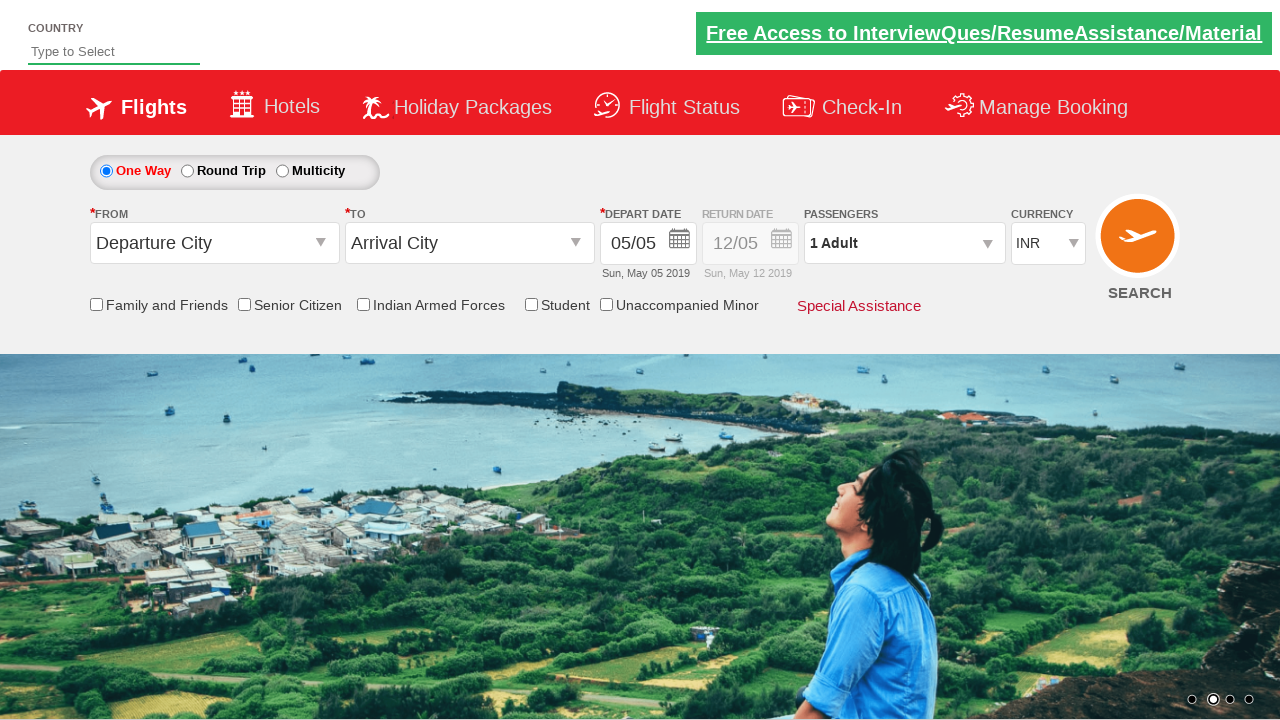

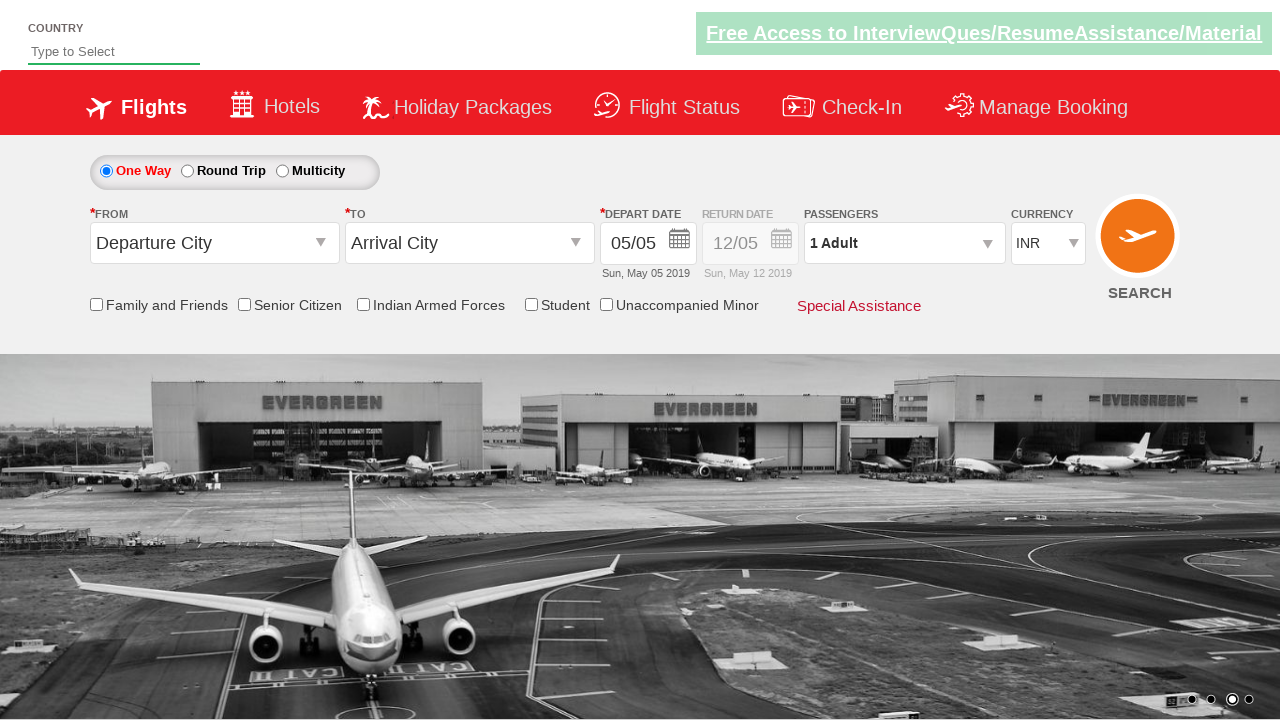